Tests file download functionality by navigating to a download page and clicking the first download link to trigger a file download.

Starting URL: https://the-internet.herokuapp.com/download

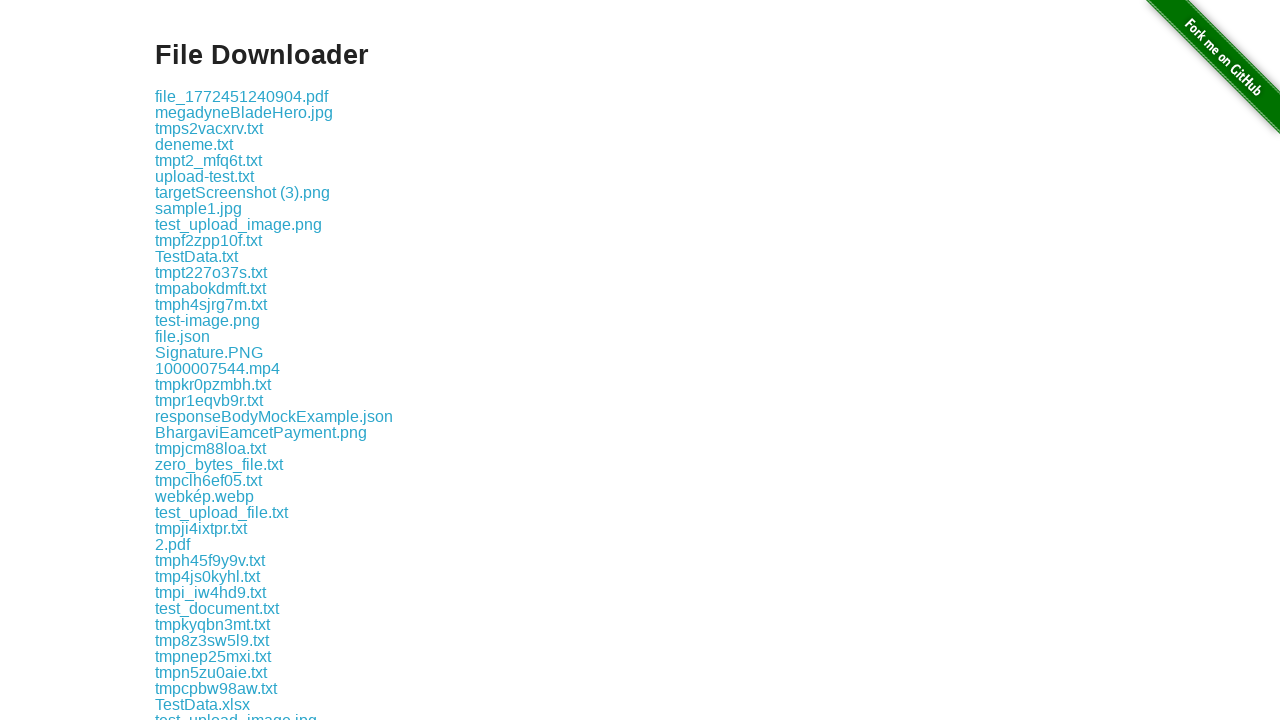

Clicked the first download link at (242, 96) on .example a
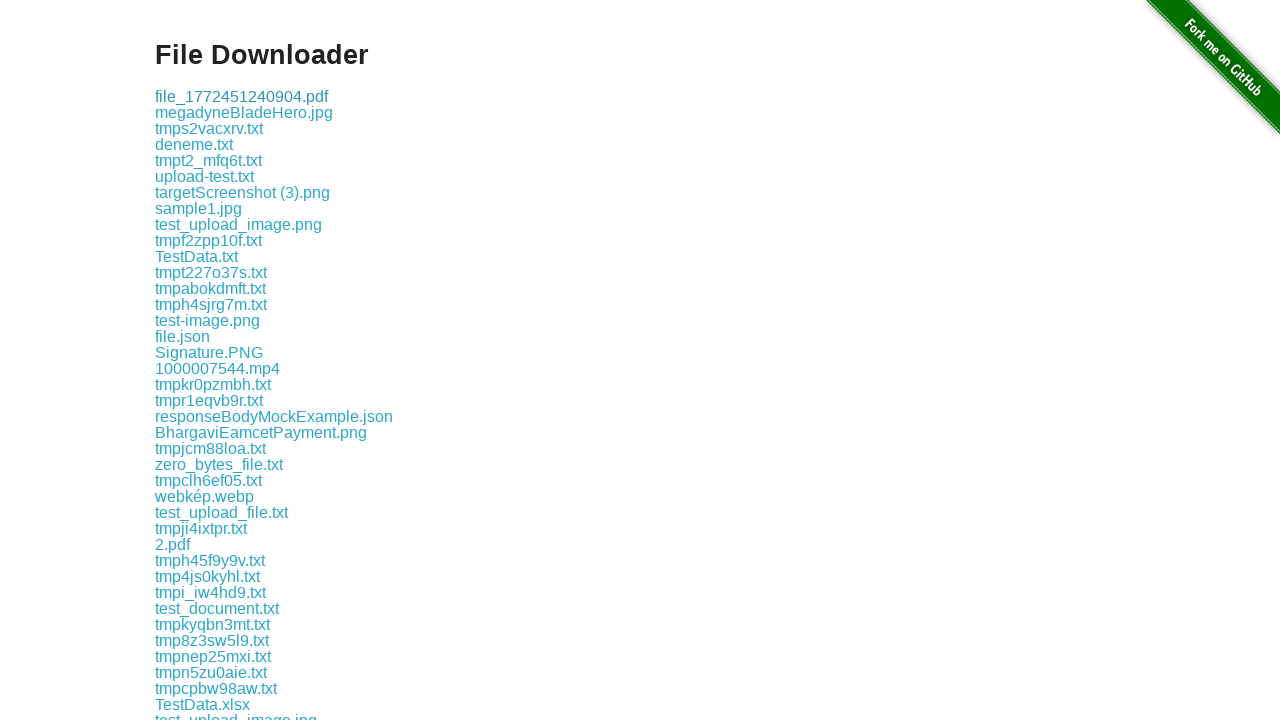

Triggered file download and captured download event at (242, 96) on .example a
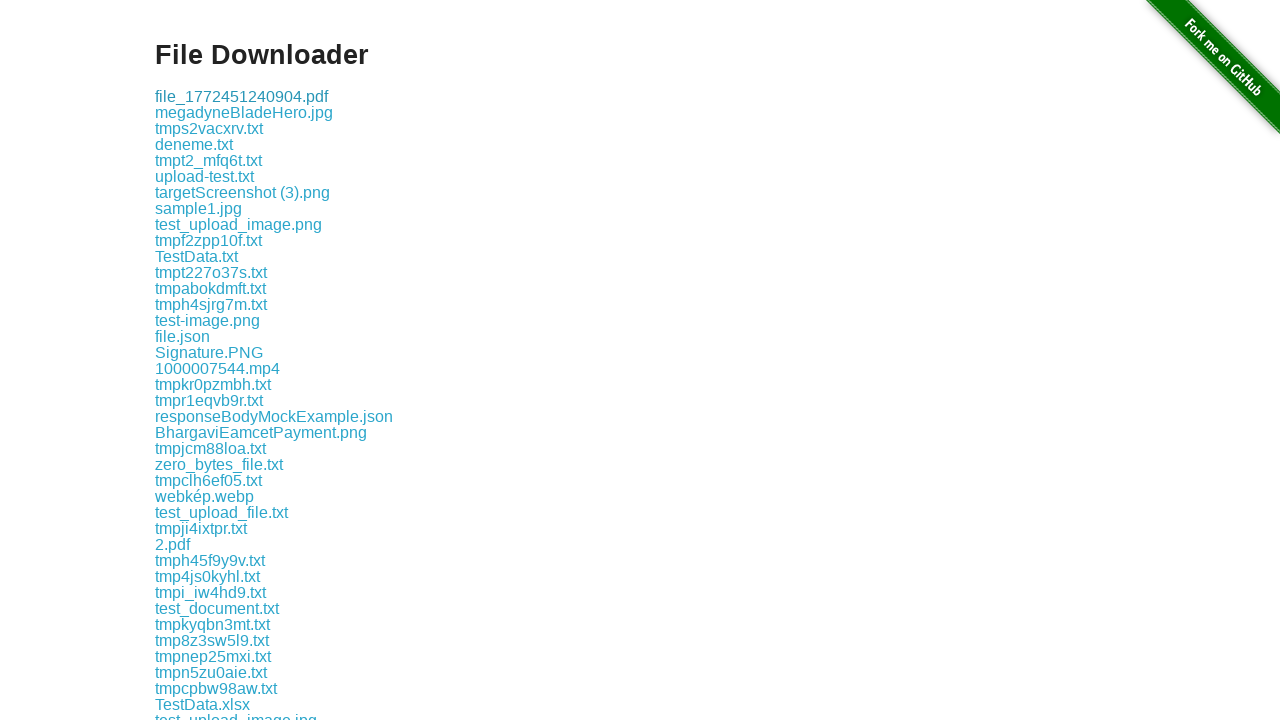

Retrieved download object from event
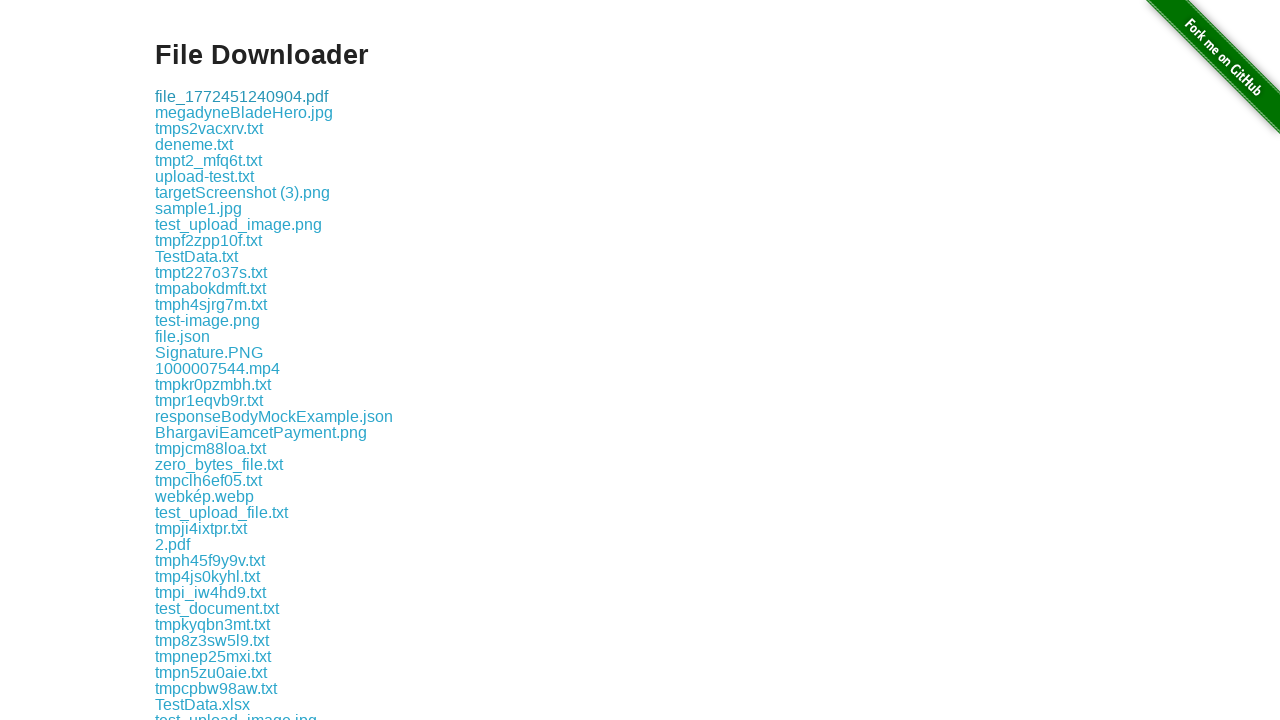

Download completed and file path obtained
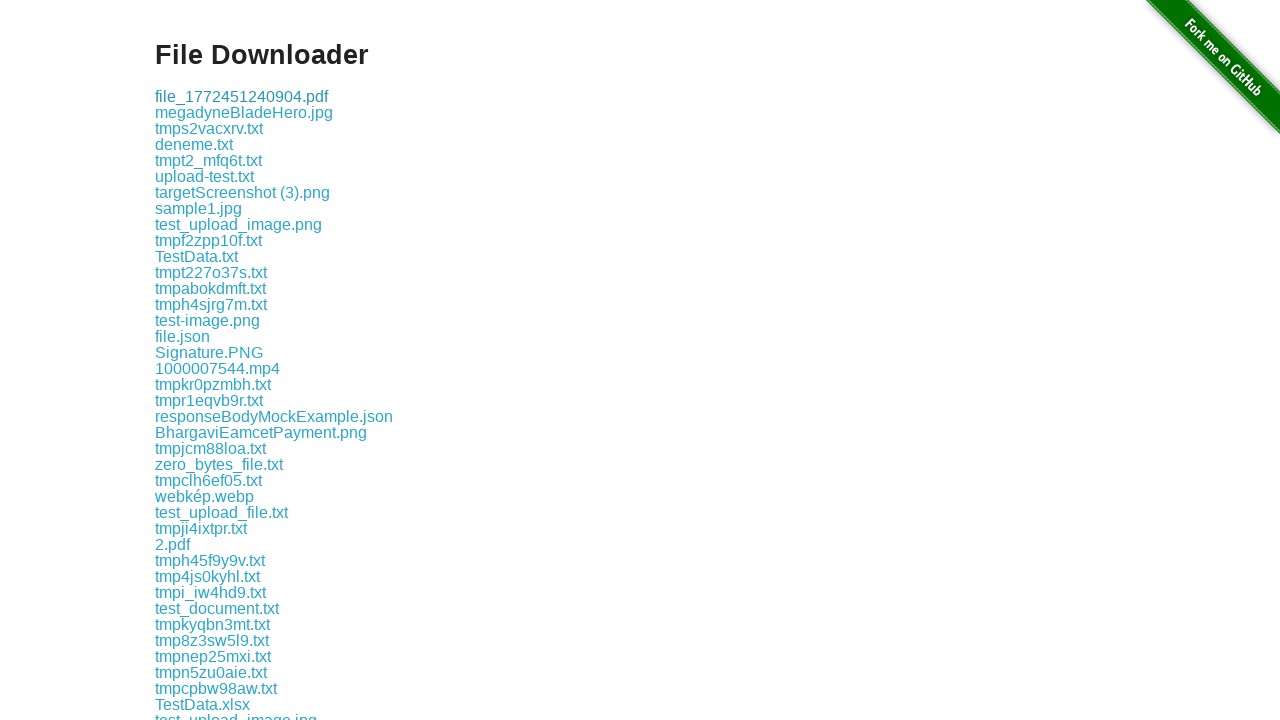

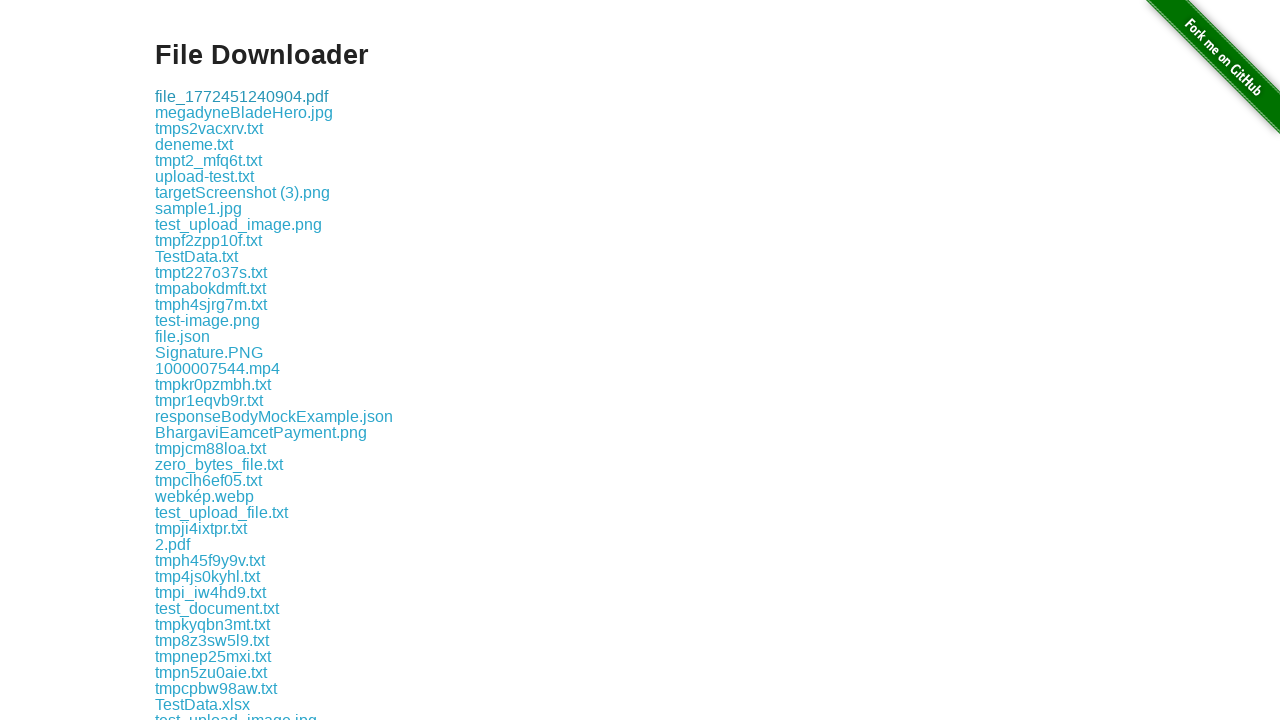